Navigates to a CSDN blog page and verifies that article links are present on the page

Starting URL: https://blog.csdn.net/lzw_java?type=blog

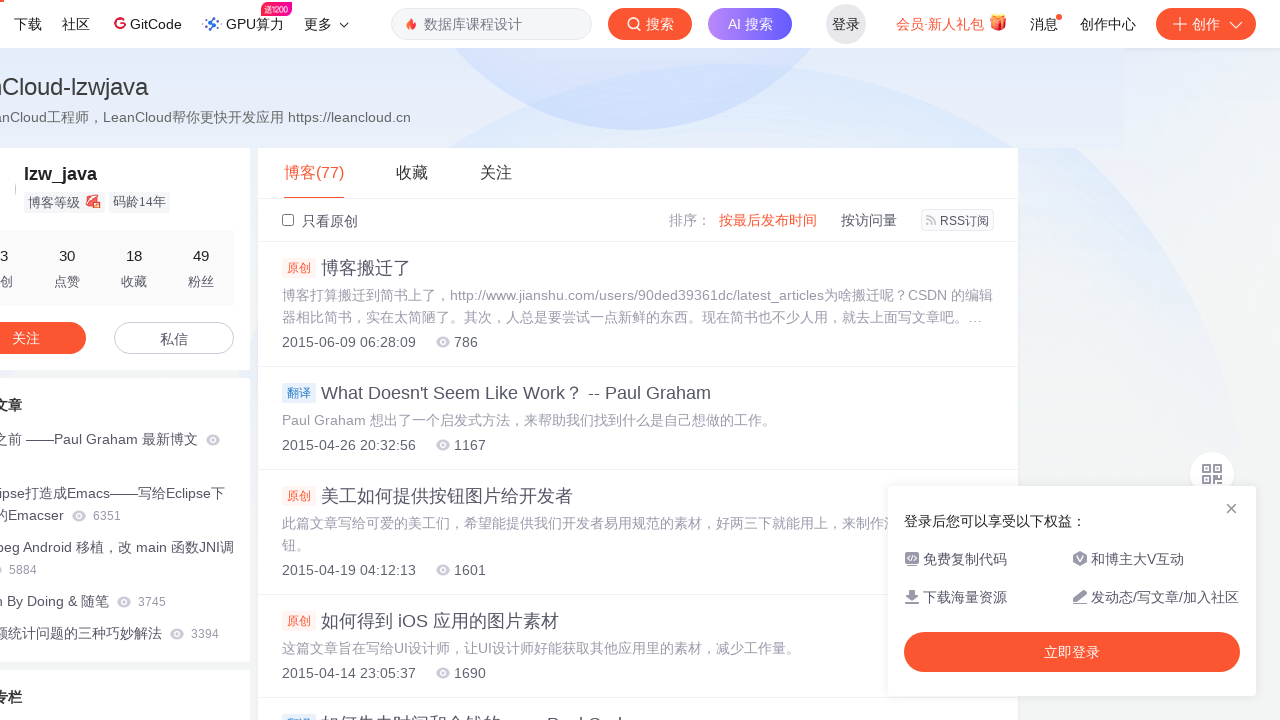

Navigated to CSDN blog page (https://blog.csdn.net/lzw_java?type=blog)
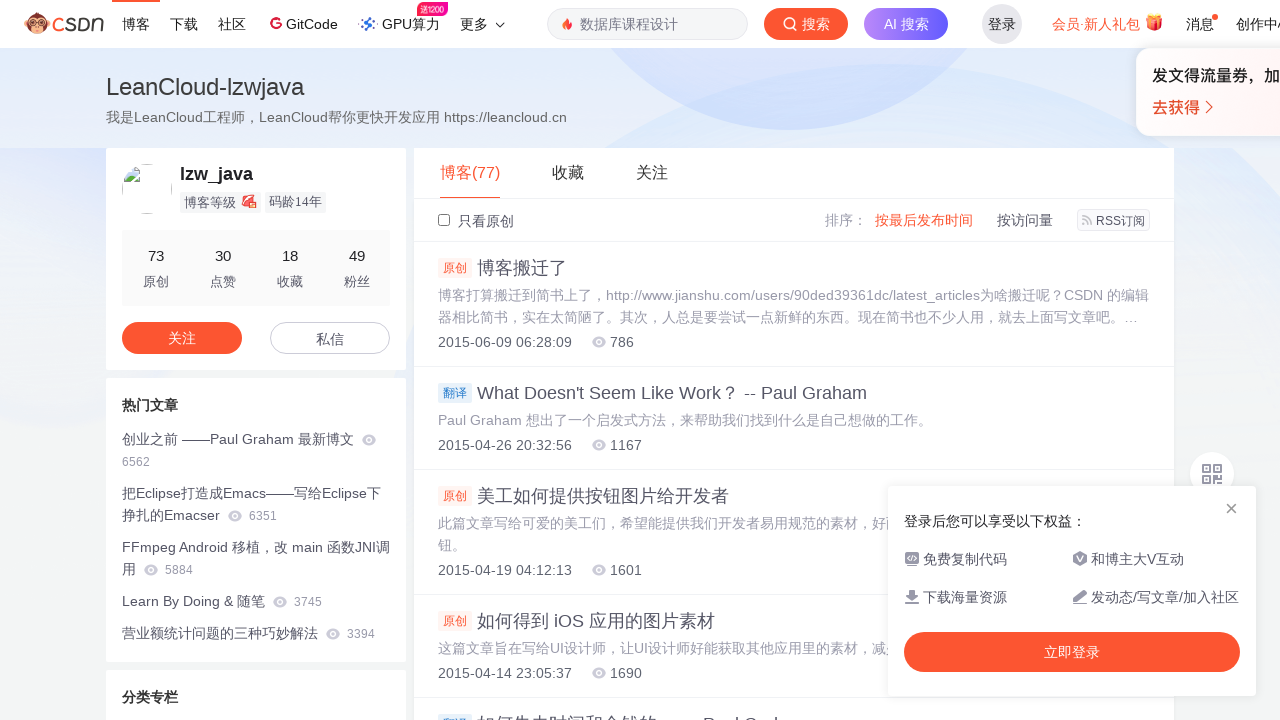

Page loaded and links are present
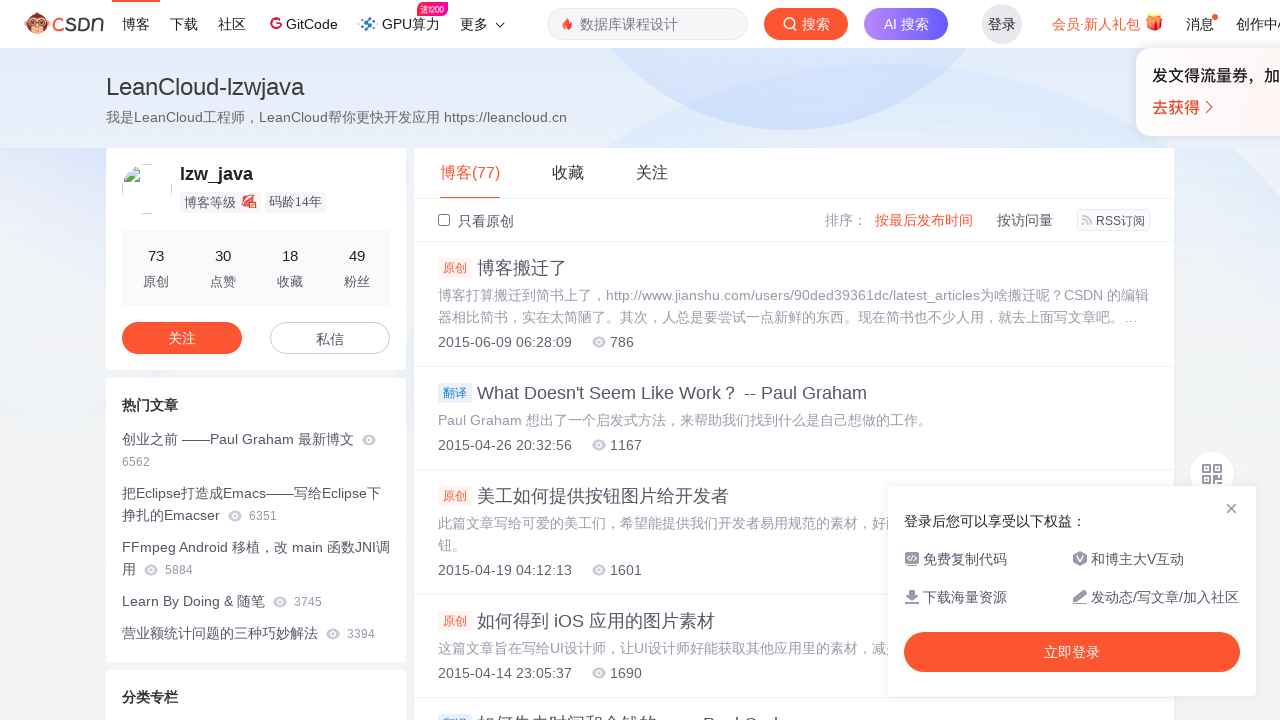

Verified that article links from CSDN blog are present on the page
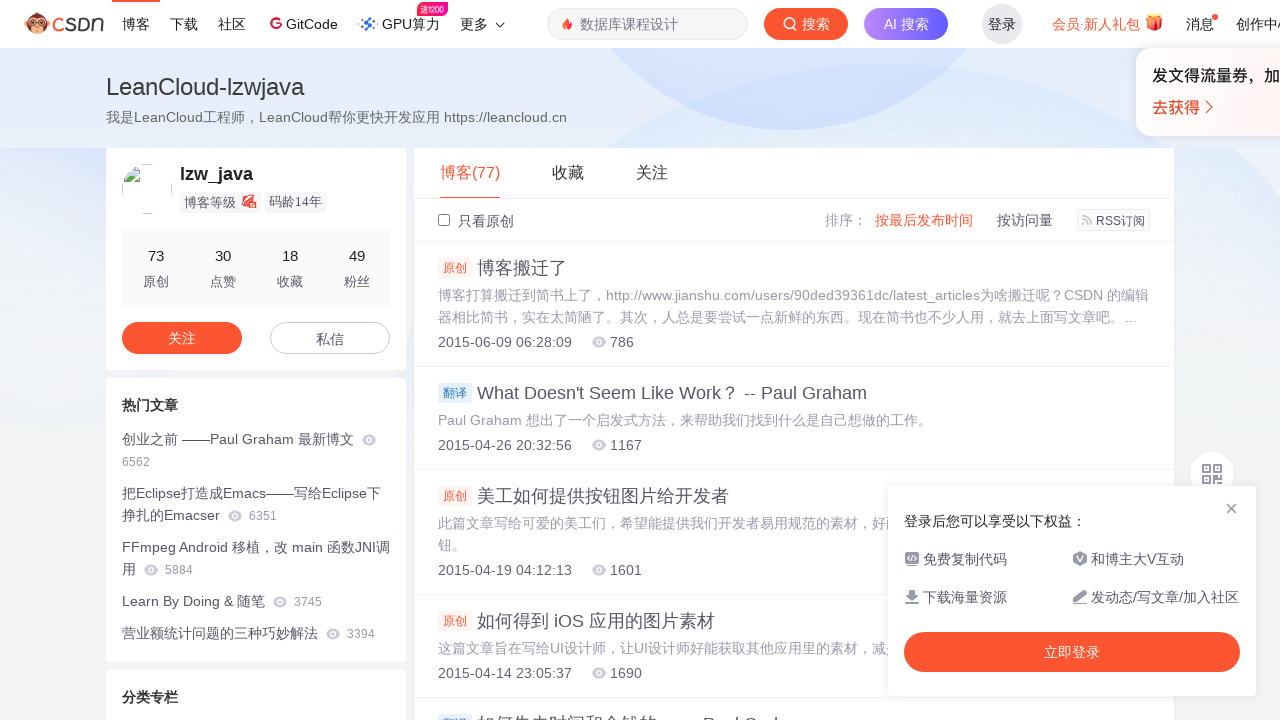

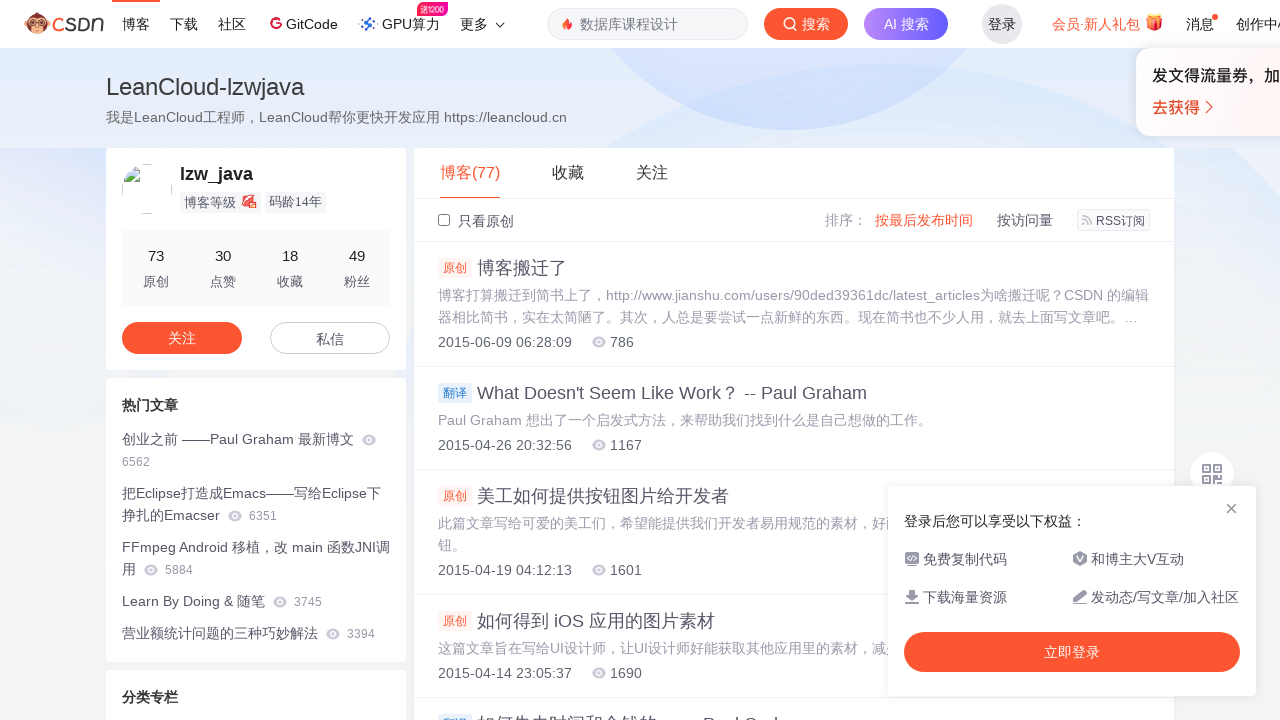